Navigates to Flipkart homepage and waits for the page to fully load, verifying the page renders correctly.

Starting URL: https://www.flipkart.com/

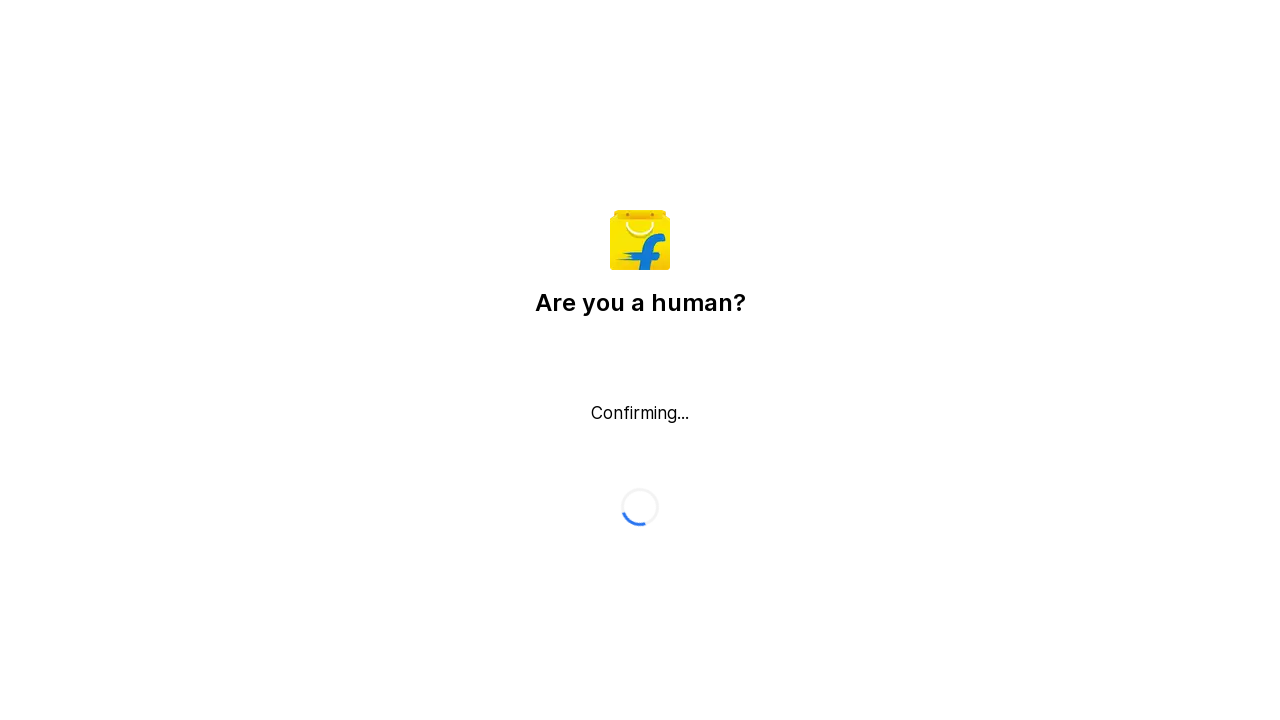

Waited for page load state to complete
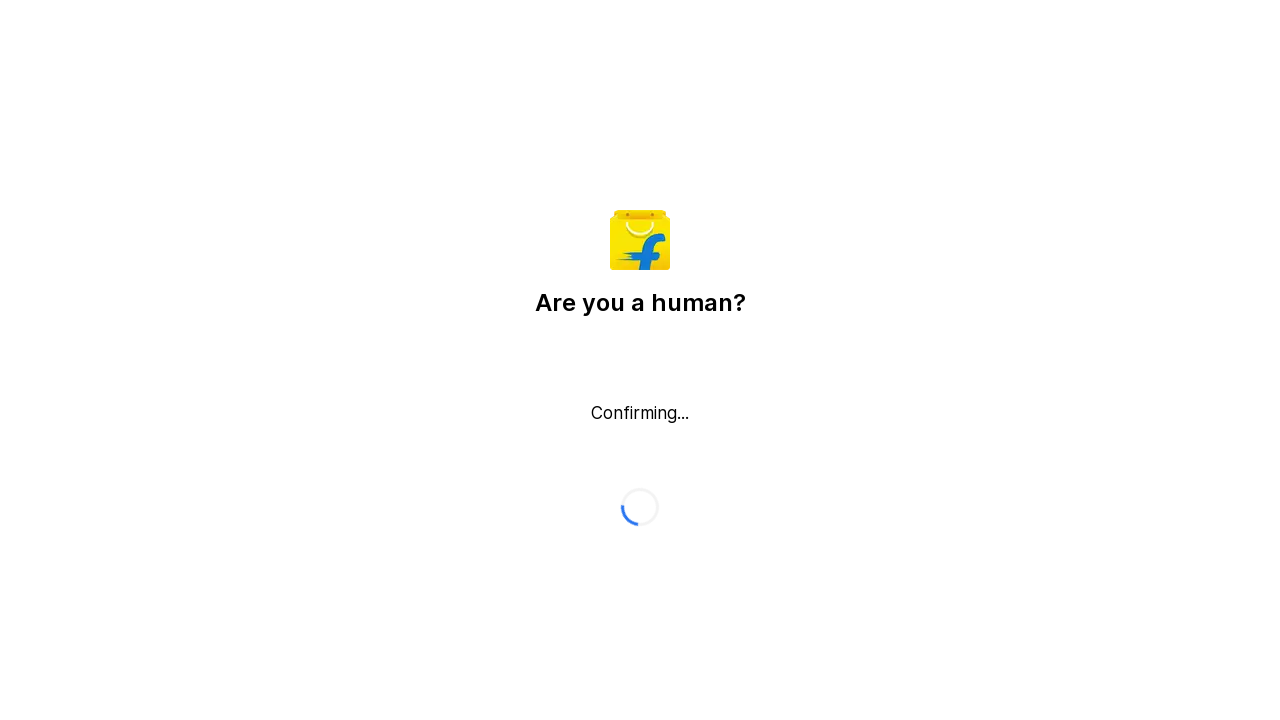

Waited for DOM content to be fully loaded
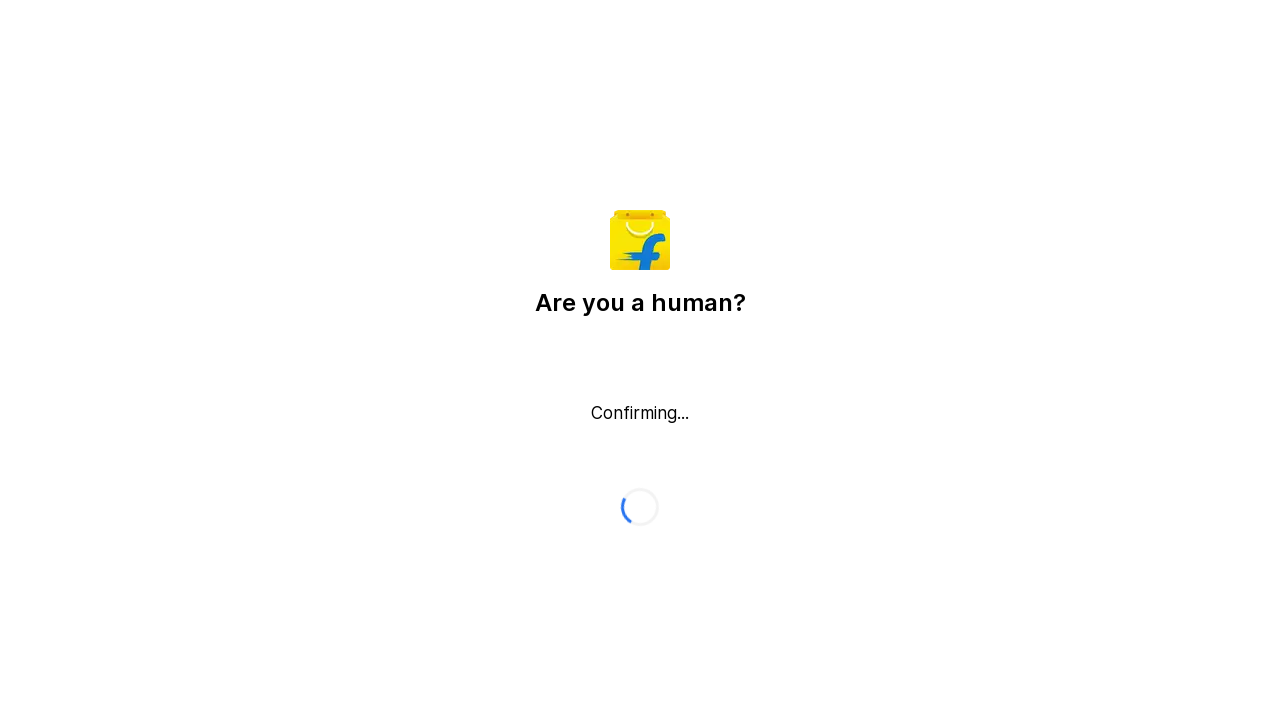

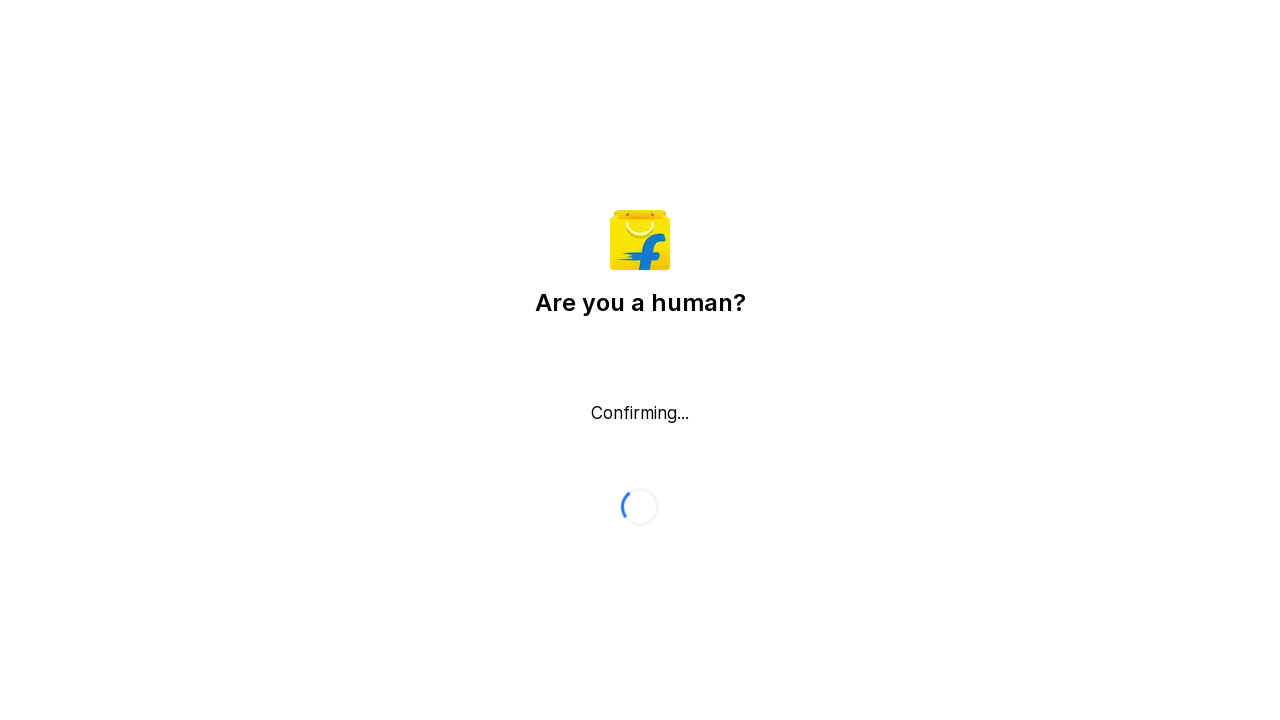